Tests right-click functionality on a button element, interacting with the context menu that appears and handling the resulting alert

Starting URL: https://demoqa.com/buttons

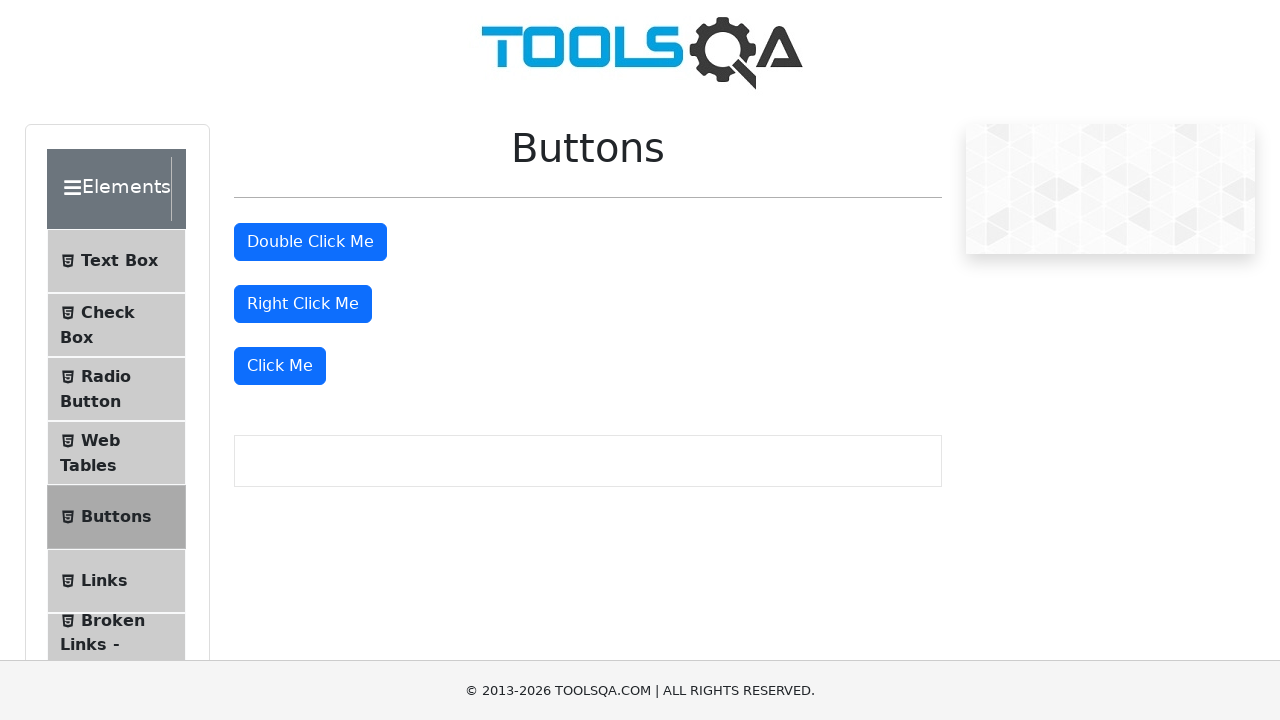

Located the right-click button element
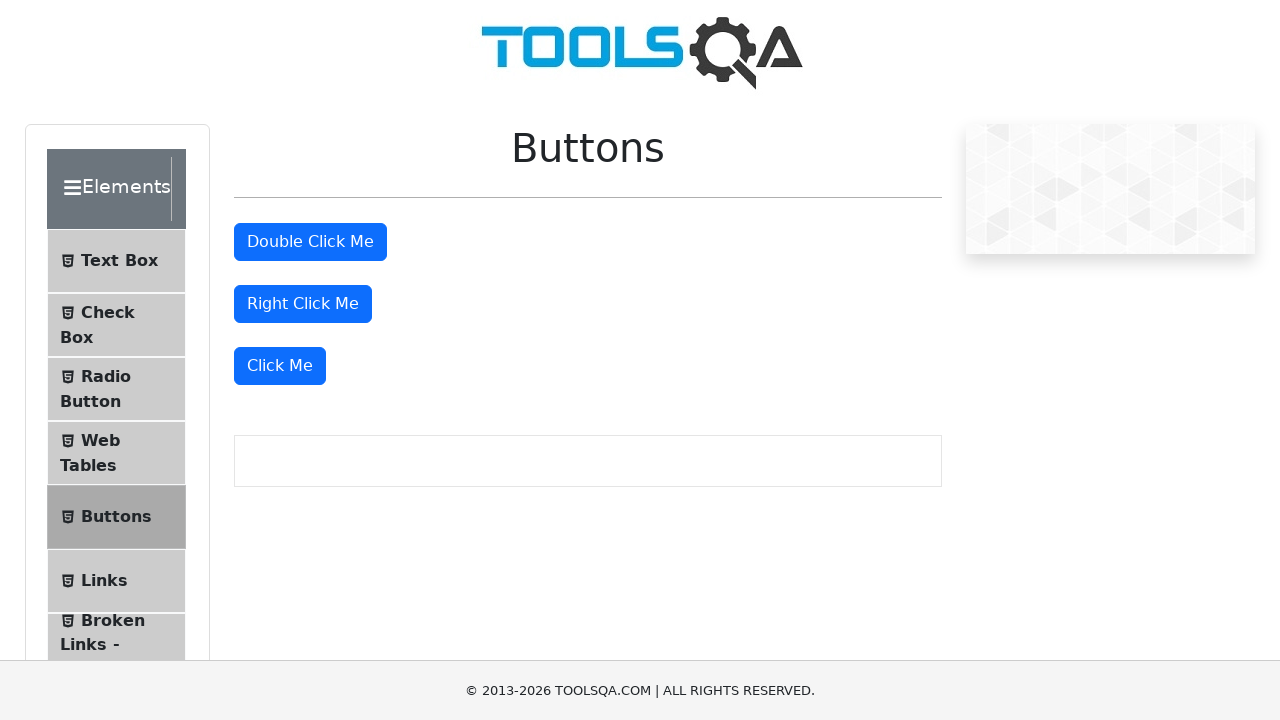

Right-clicked on the button to display context menu at (303, 304) on #rightClickBtn
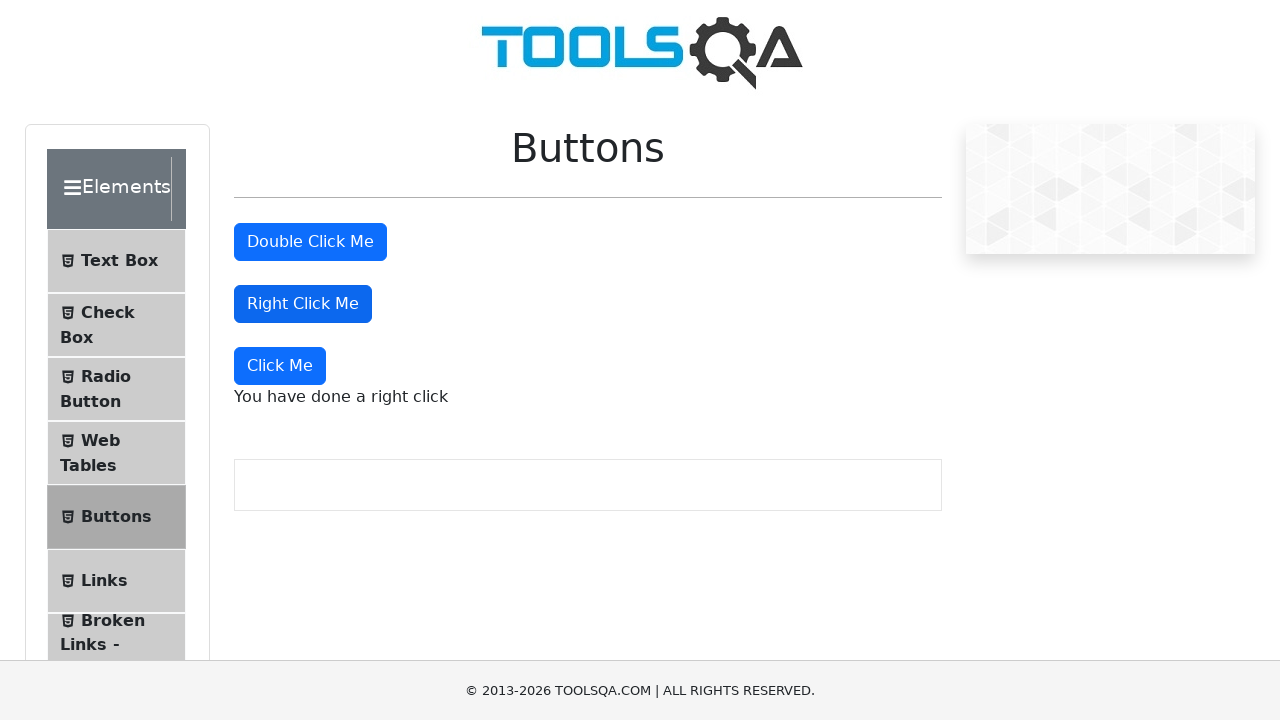

Context menu message appeared and became visible
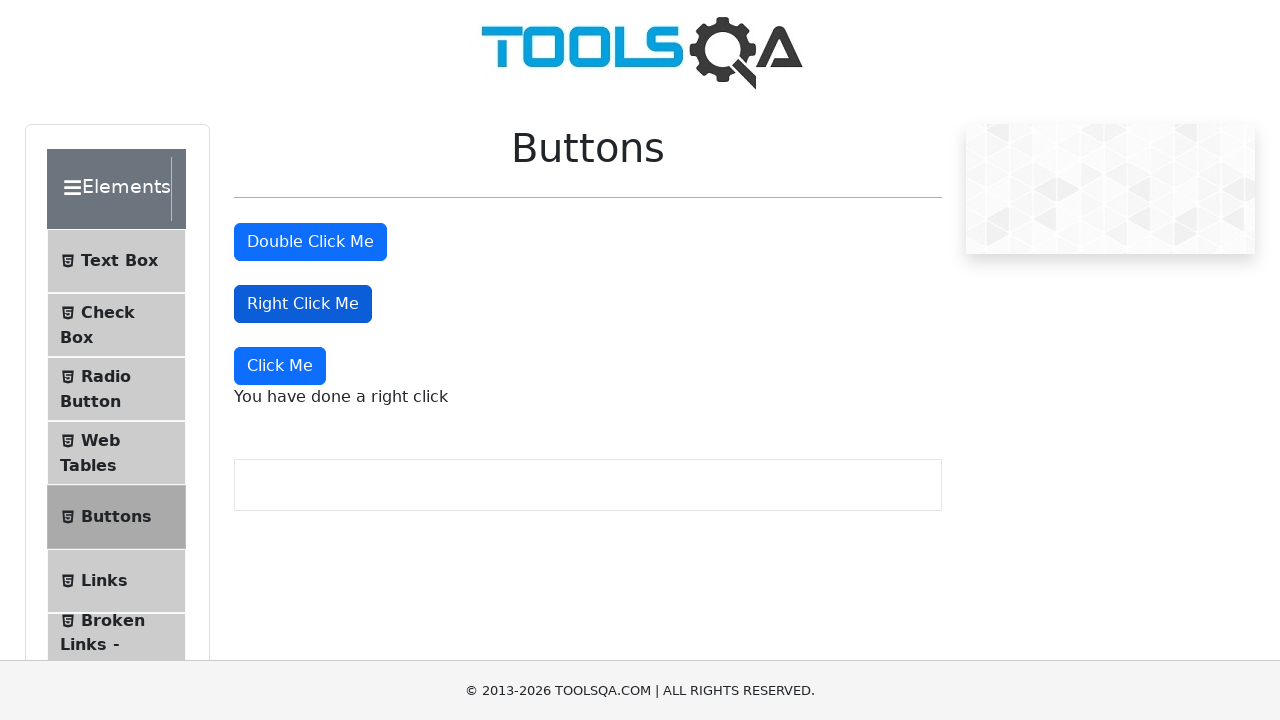

Set up dialog handler to accept alerts
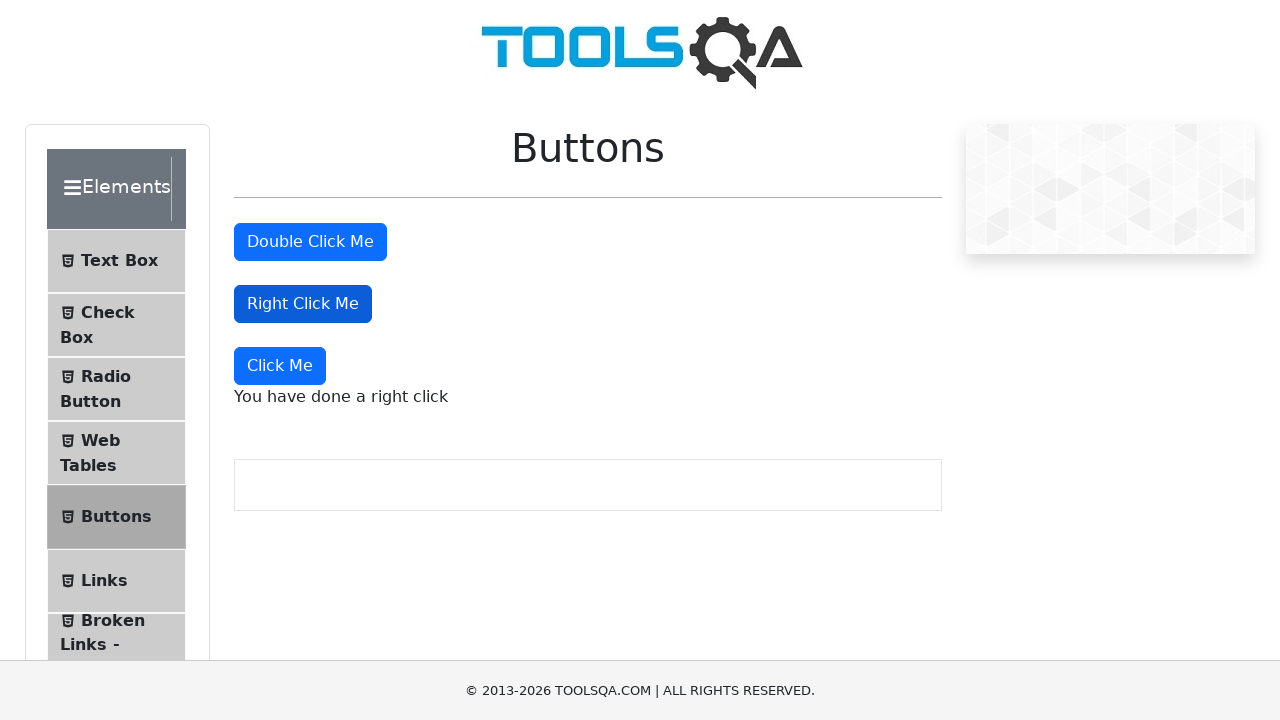

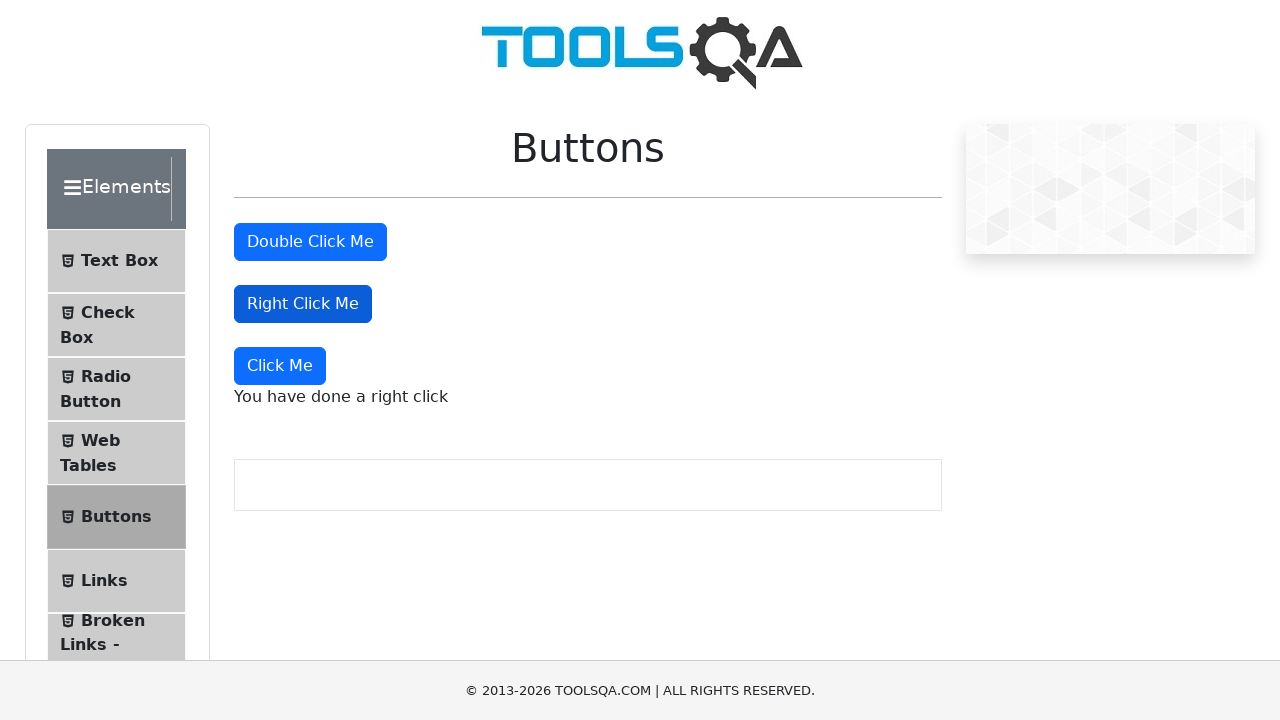